Tests navigation to Shifting Content page by clicking the link and navigating back

Starting URL: https://the-internet.herokuapp.com

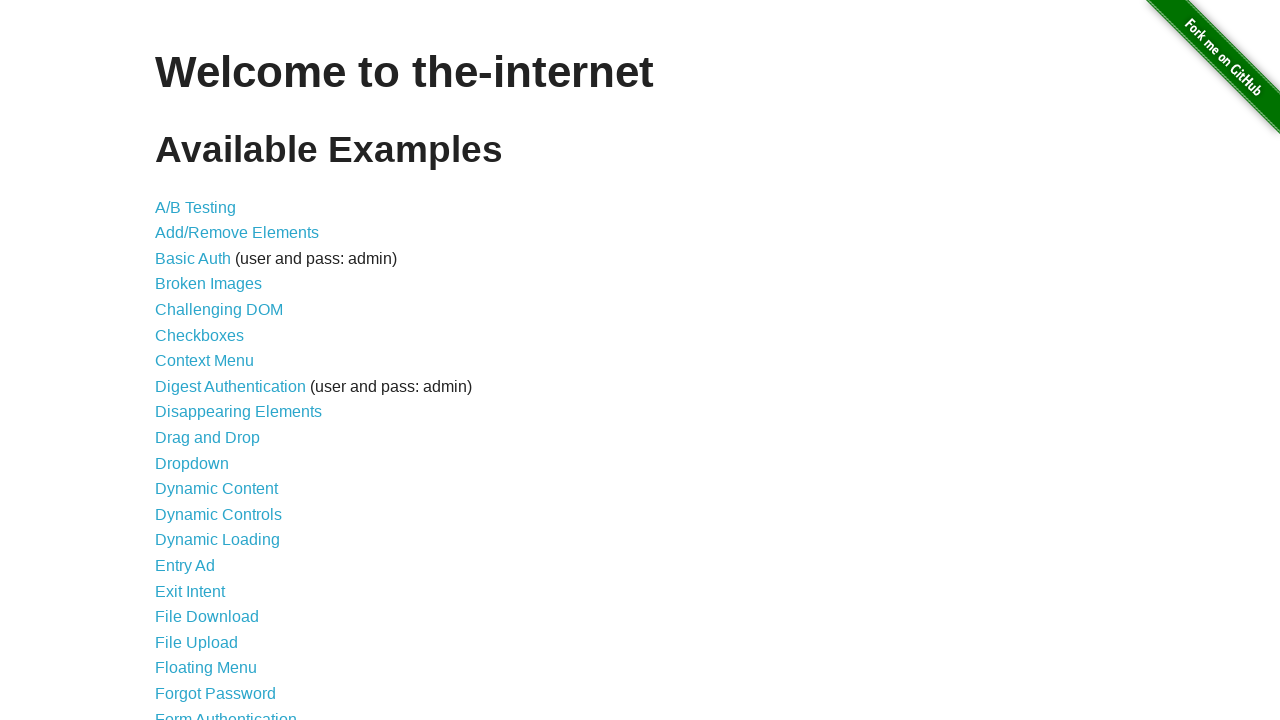

Clicked on Shifting Content link at (212, 523) on xpath=//*[@id="content"]/ul/li[39]/a
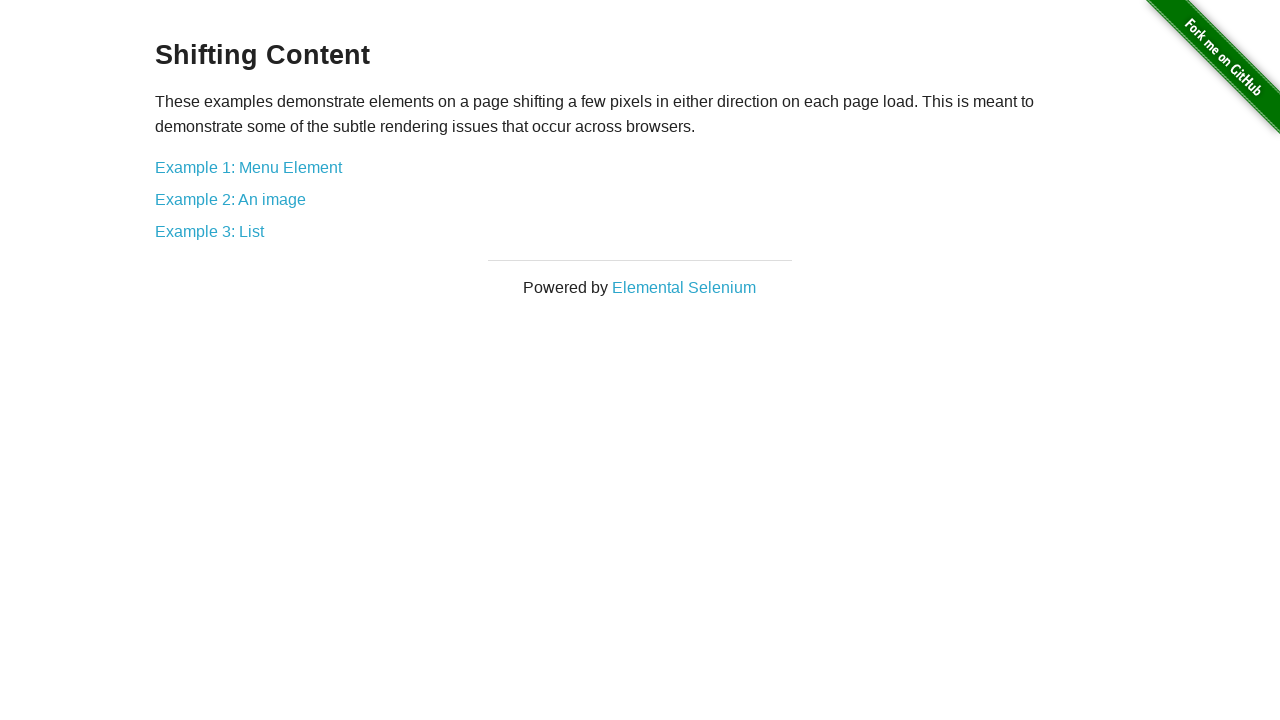

Navigated back to main page
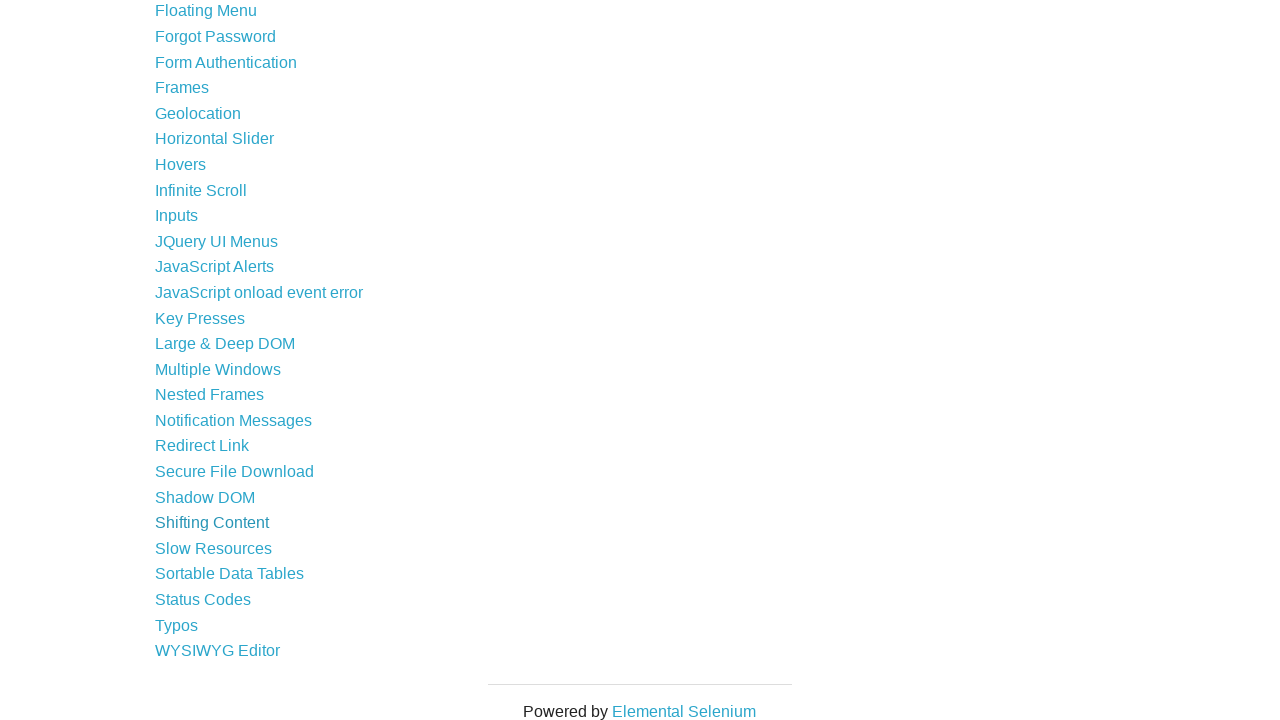

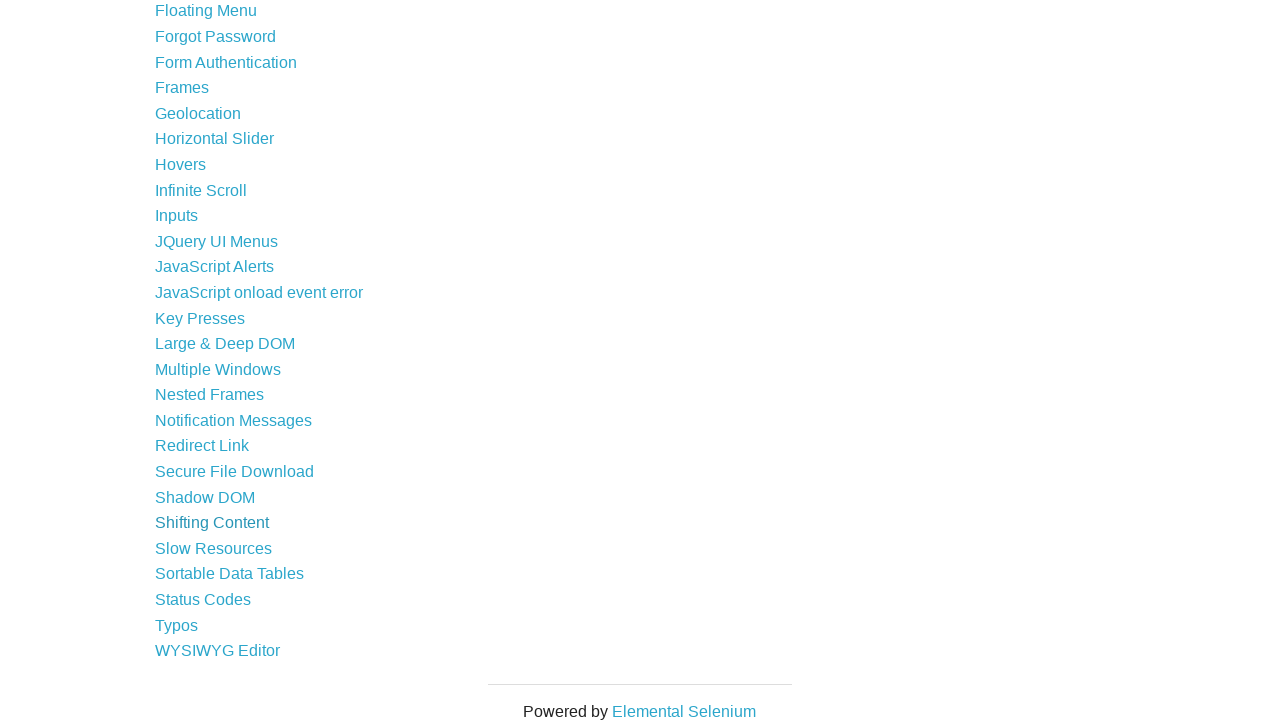